Tests drag-and-drop functionality on jQuery UI demo page by dragging an element and dropping it onto a target area

Starting URL: https://jqueryui.com/droppable/

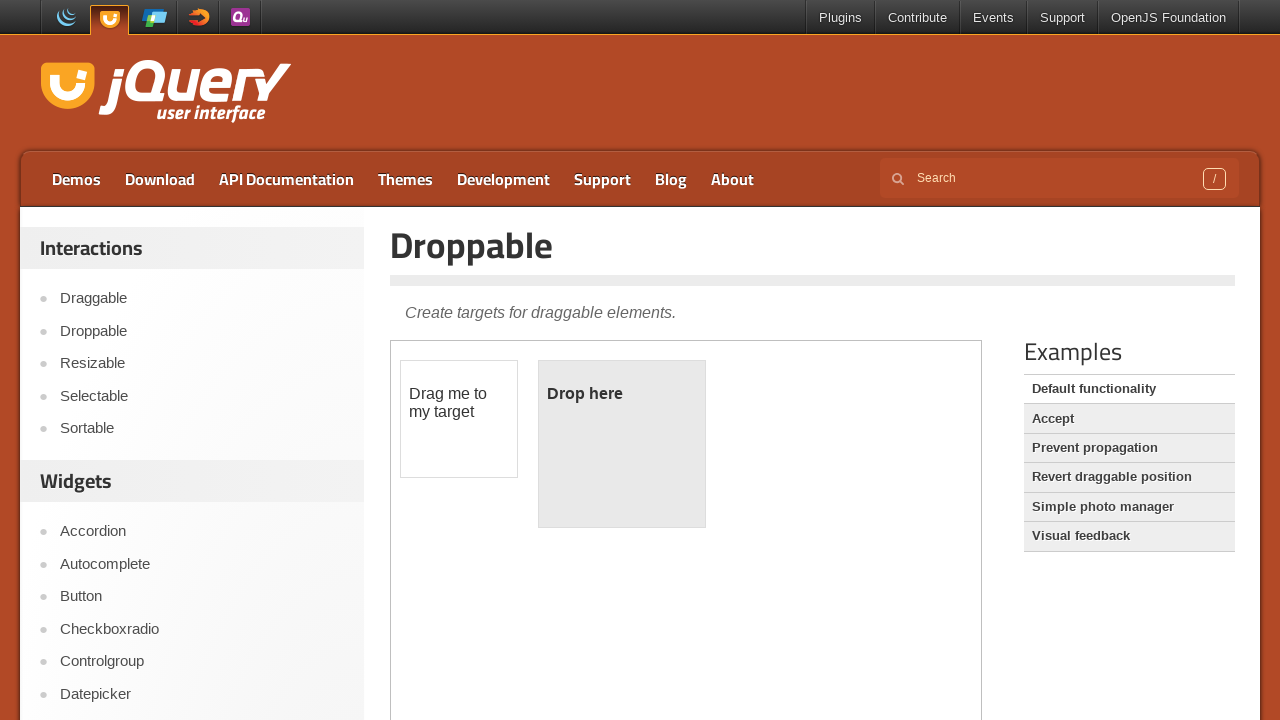

Located the iframe containing the drag-and-drop demo
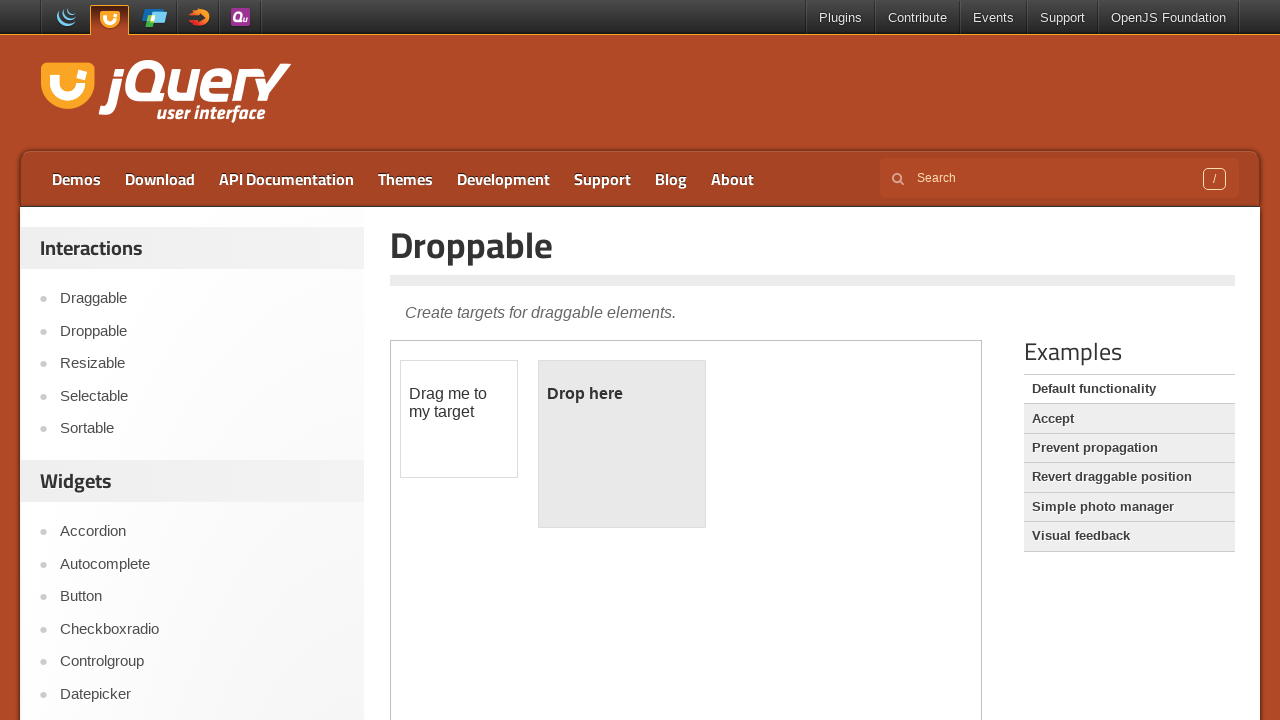

Located the draggable element
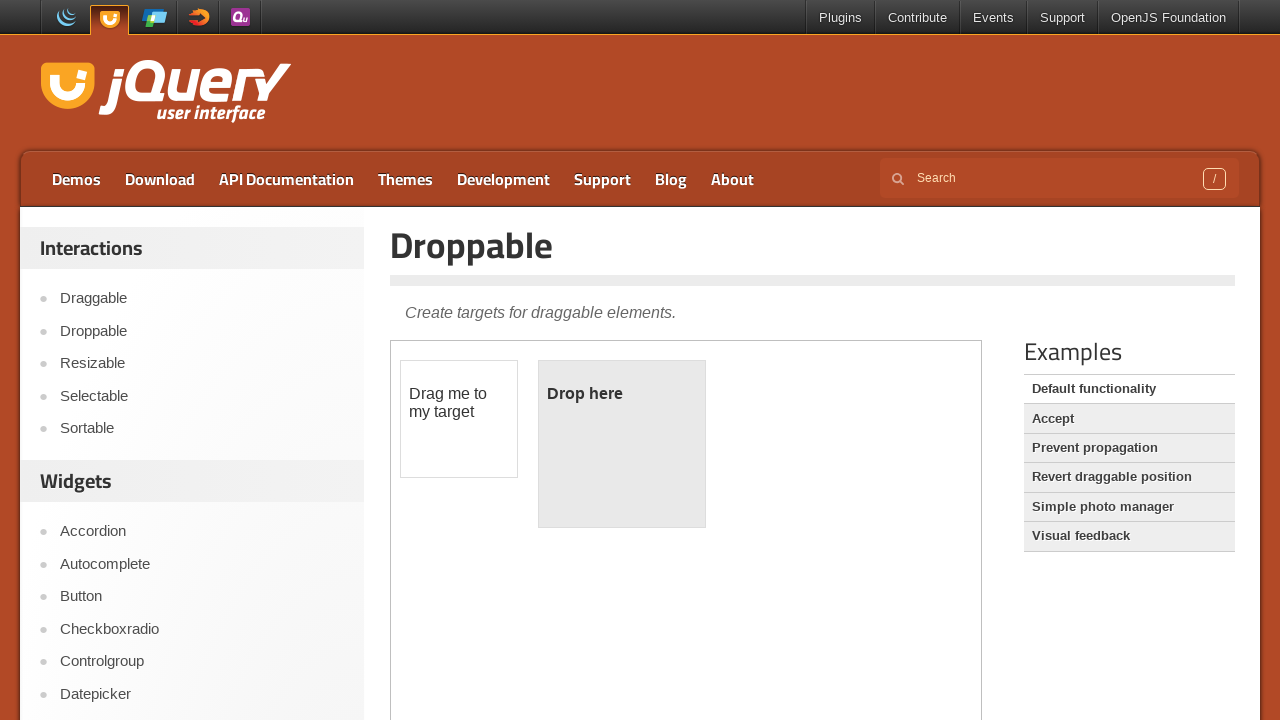

Located the droppable target element
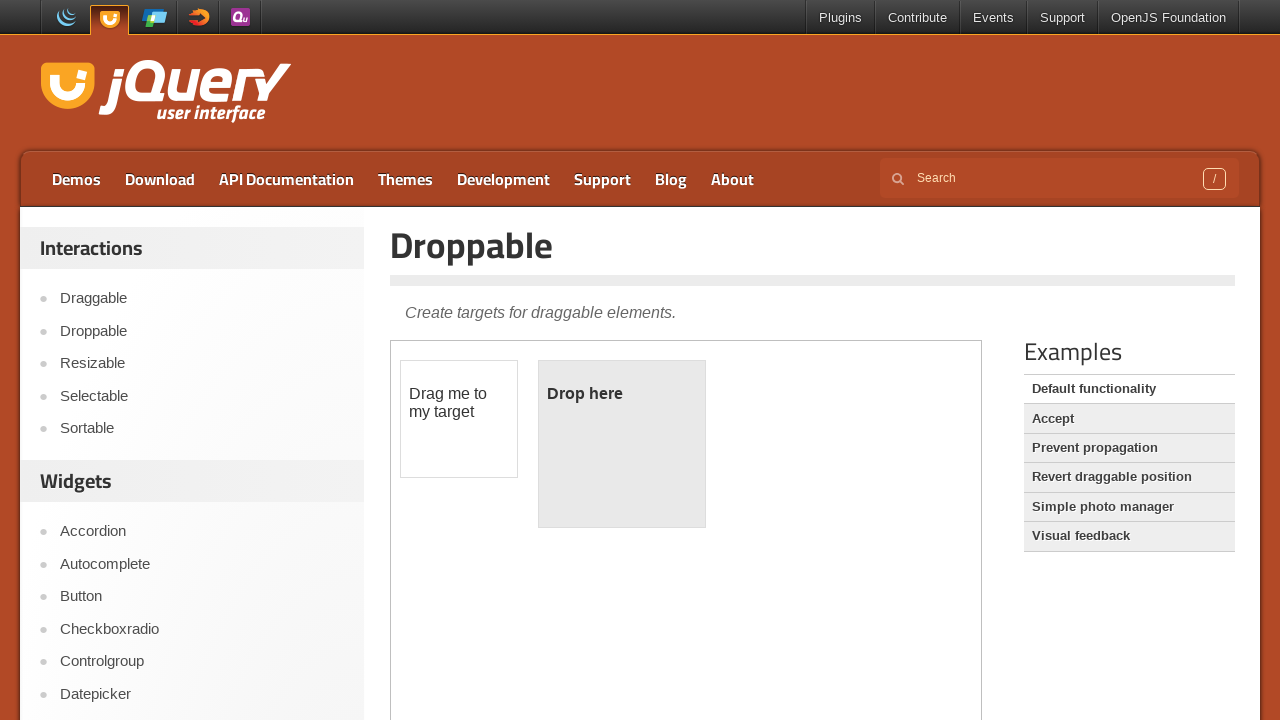

Dragged the draggable element and dropped it onto the droppable target at (622, 444)
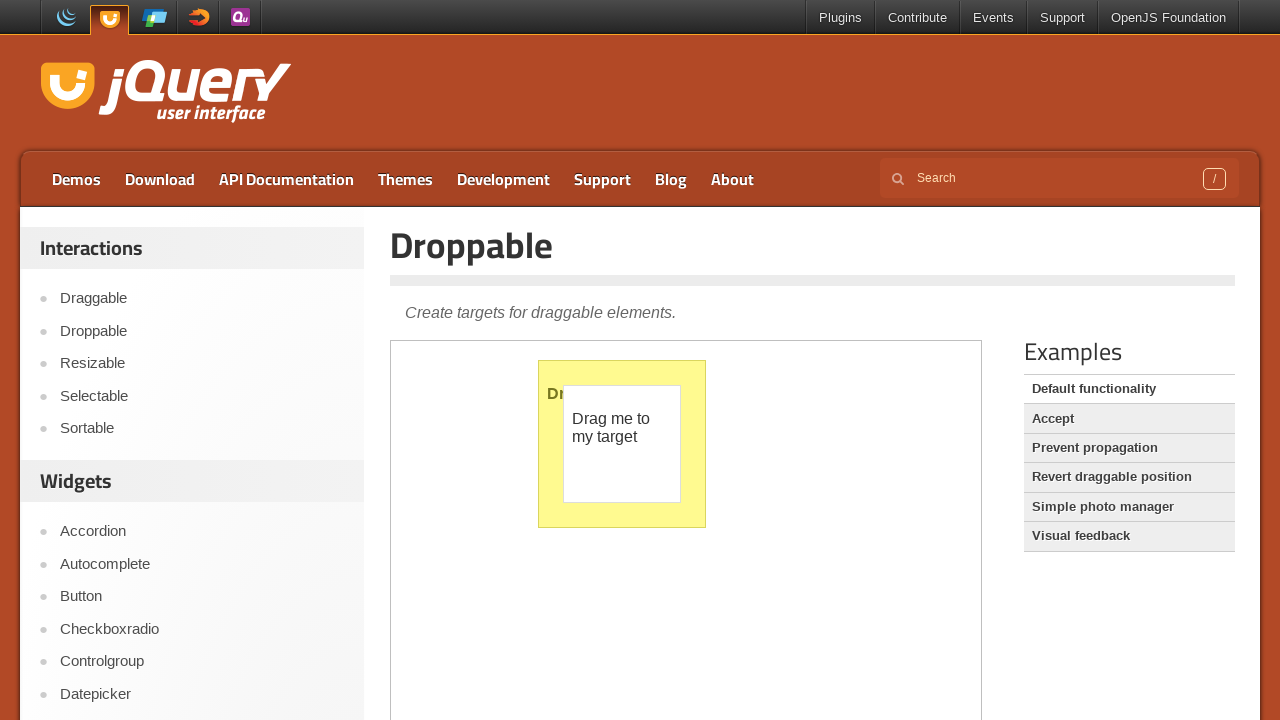

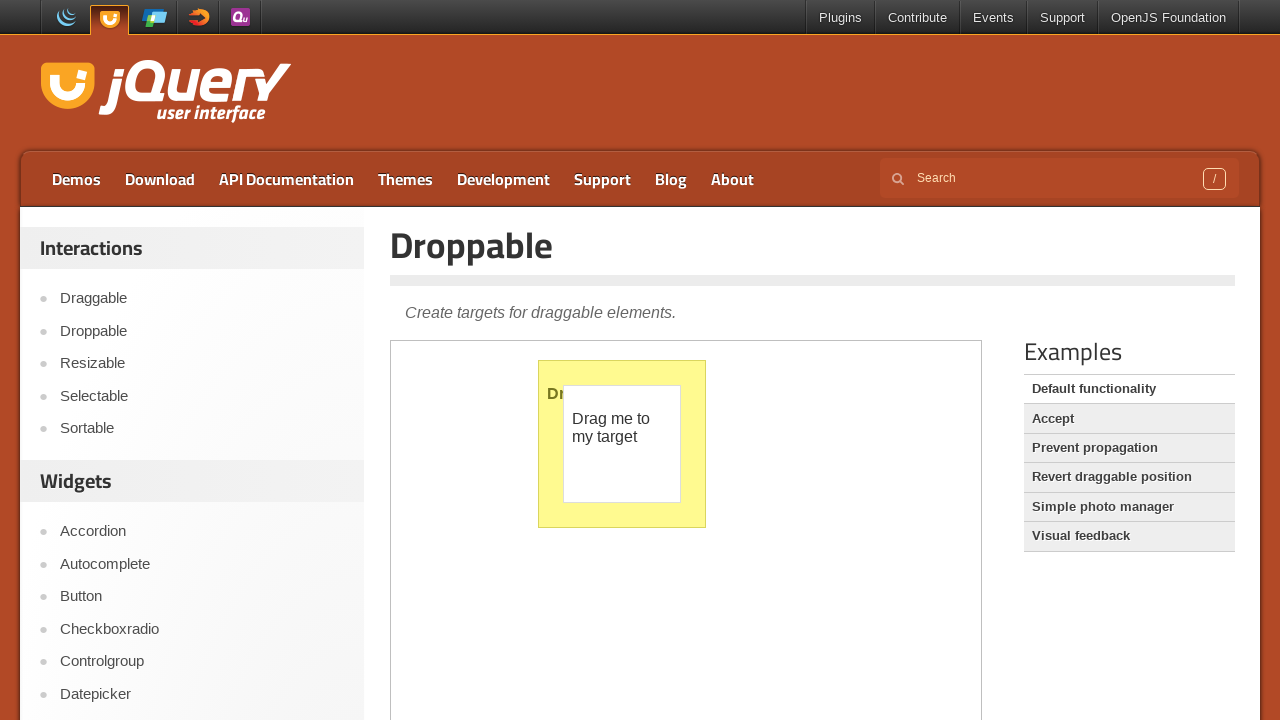